Tests browser window handling by opening a new tab and switching between parent and child windows

Starting URL: https://demoqa.com/browser-windows

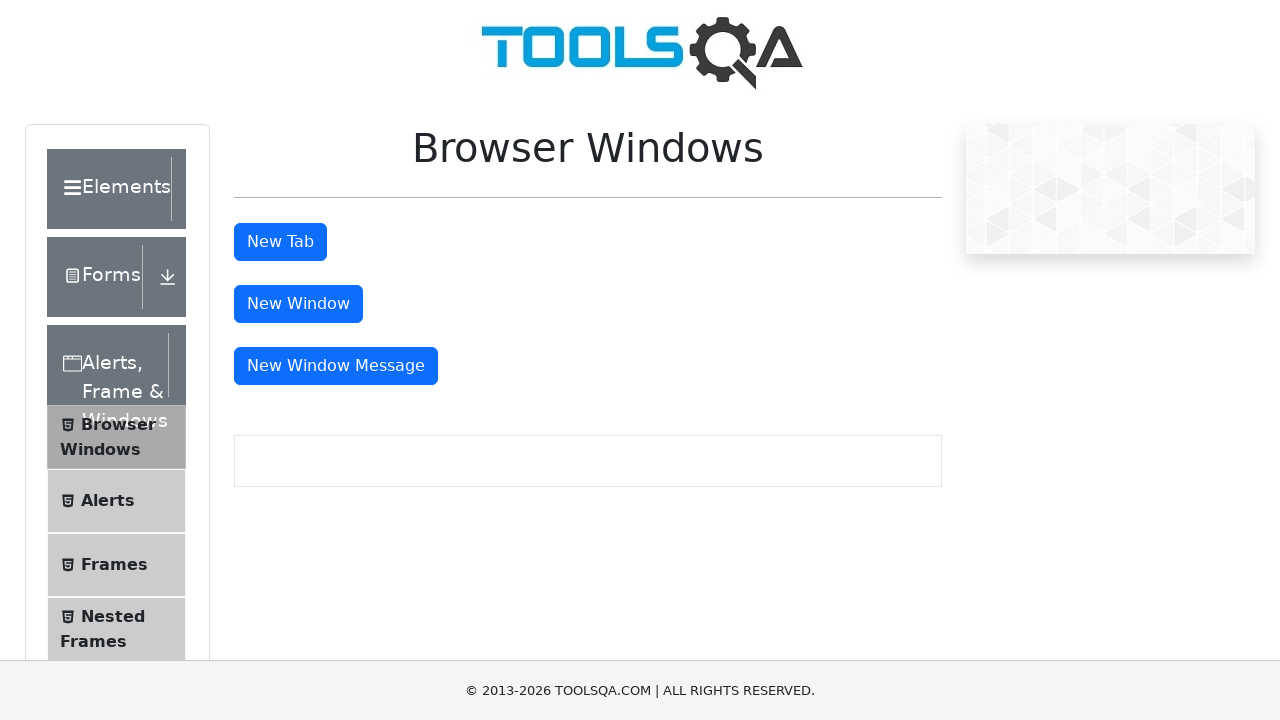

Clicked button to open new tab at (280, 242) on button#tabButton
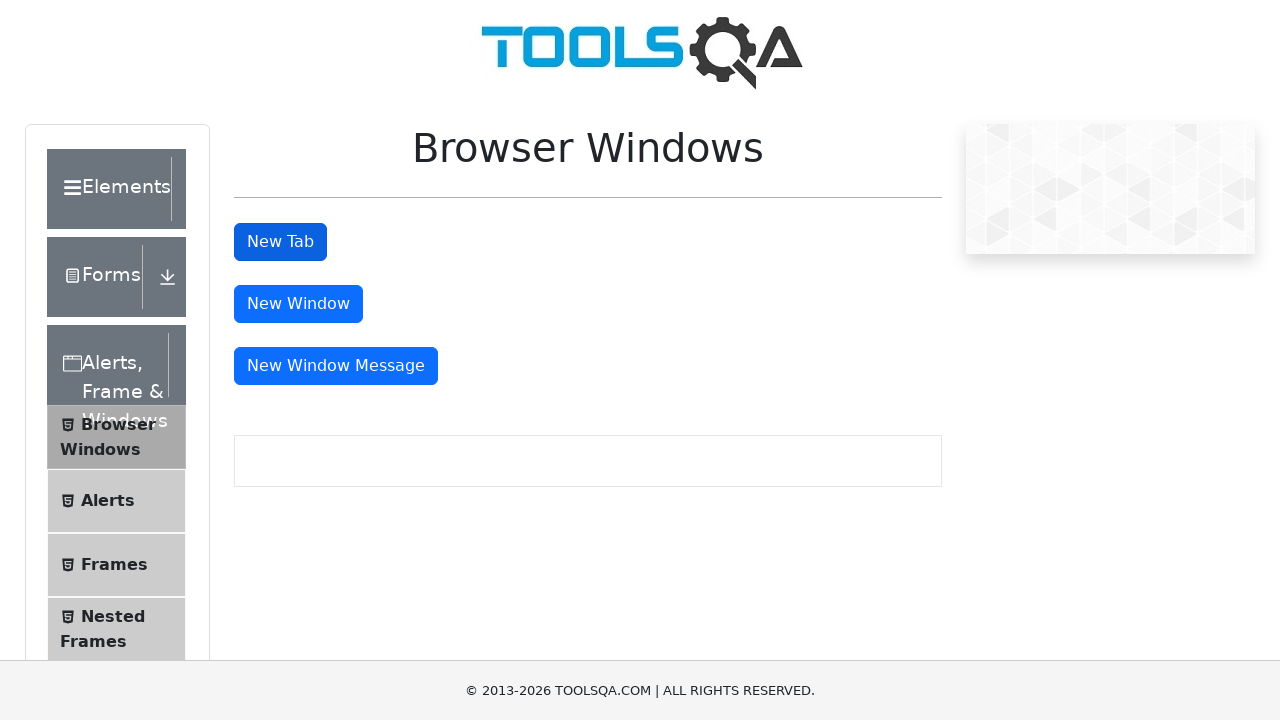

Retrieved all window handles from browser context
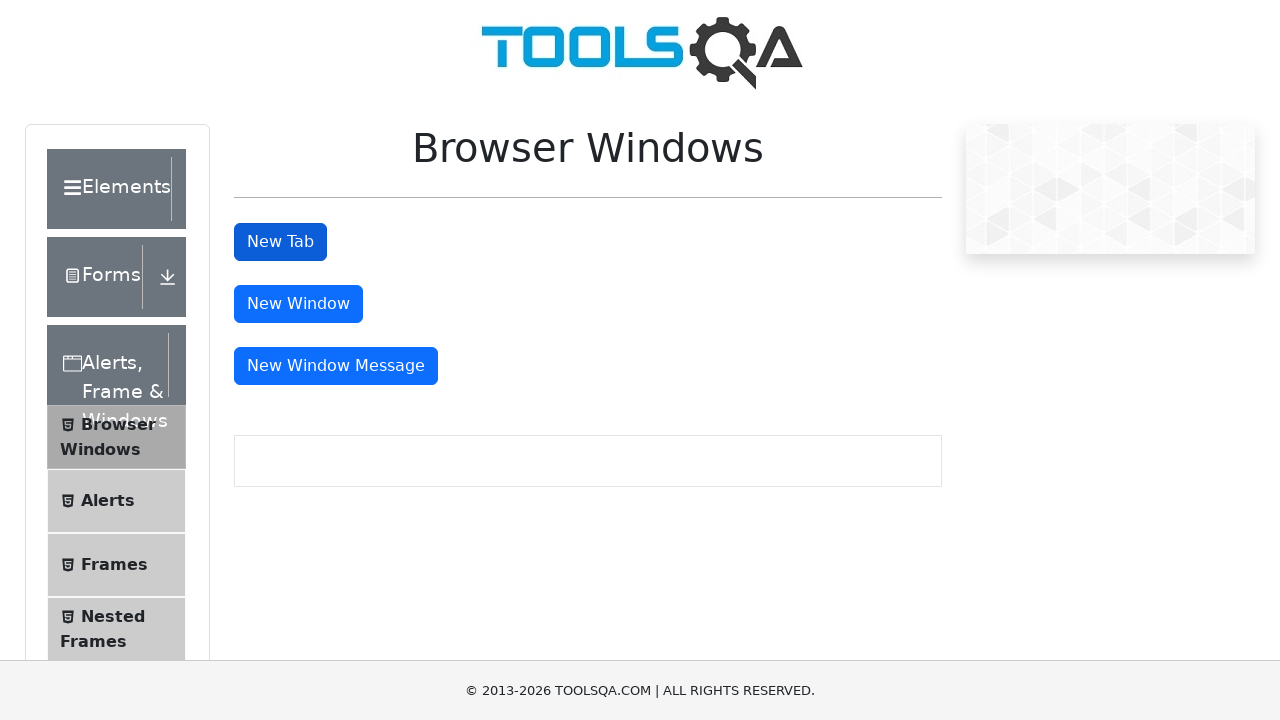

Switched to child window (new tab)
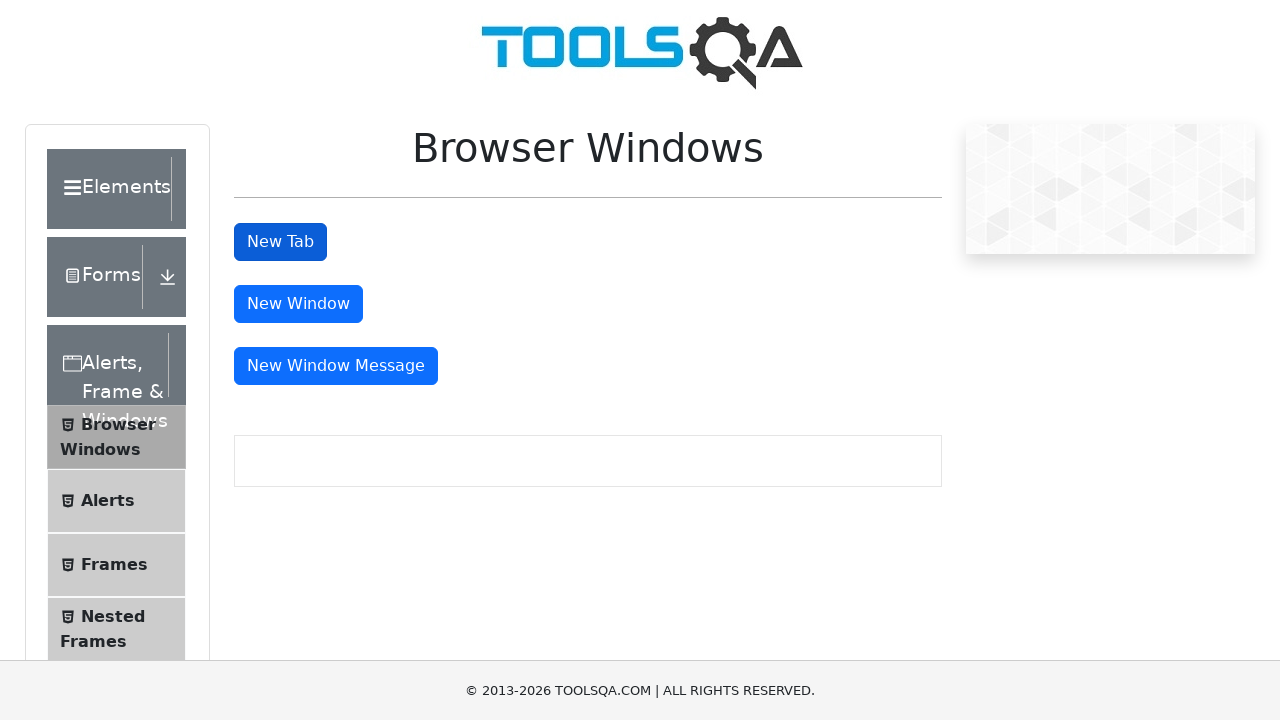

Retrieved child window title: 
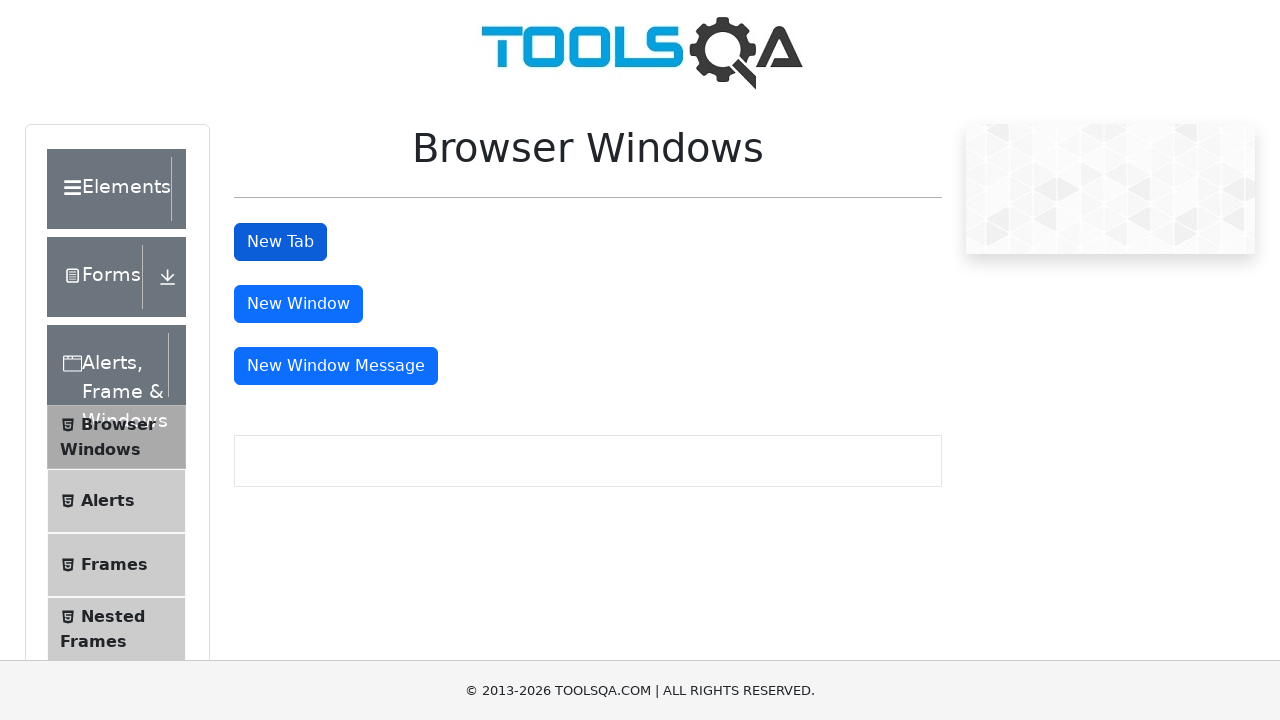

Switched back to parent window
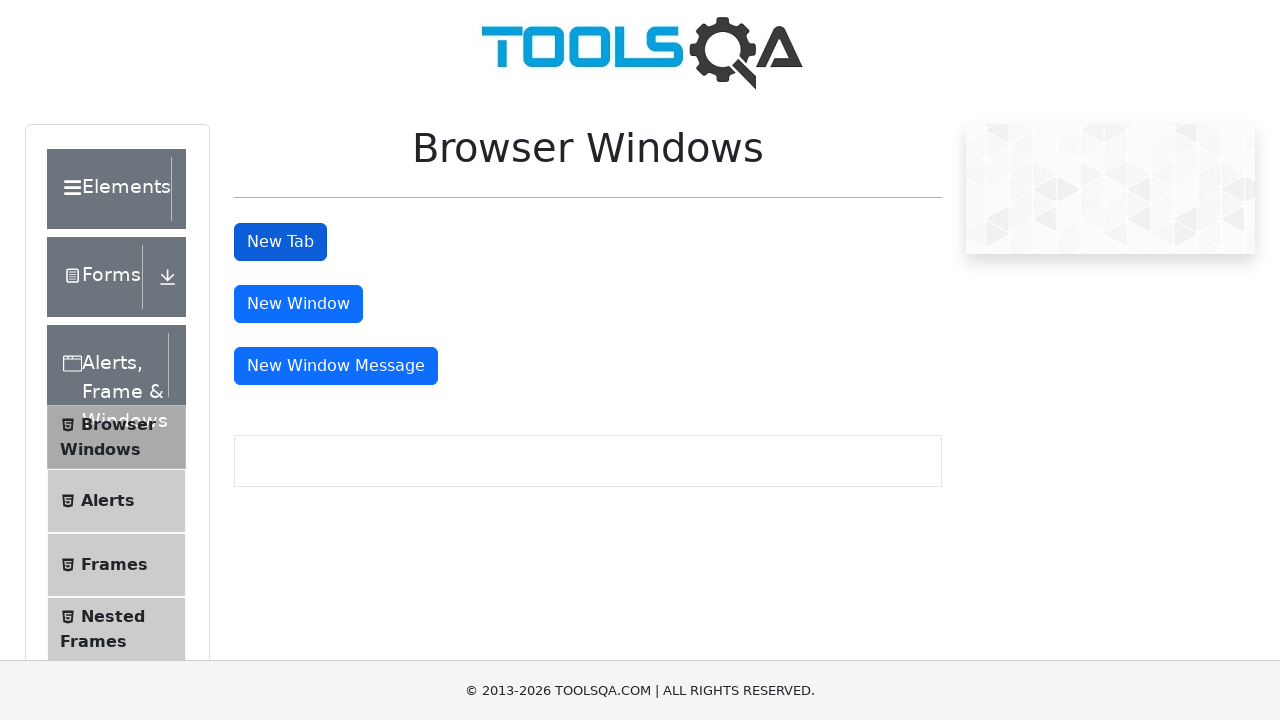

Retrieved parent window title: demosite
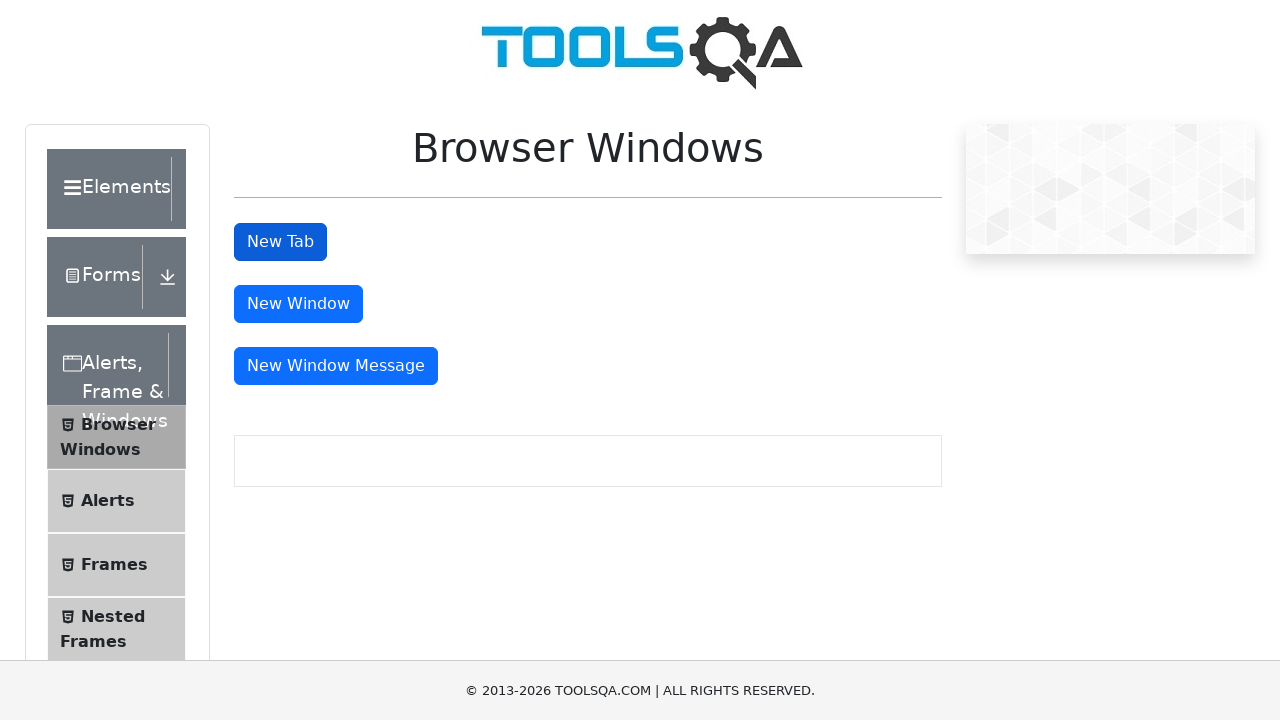

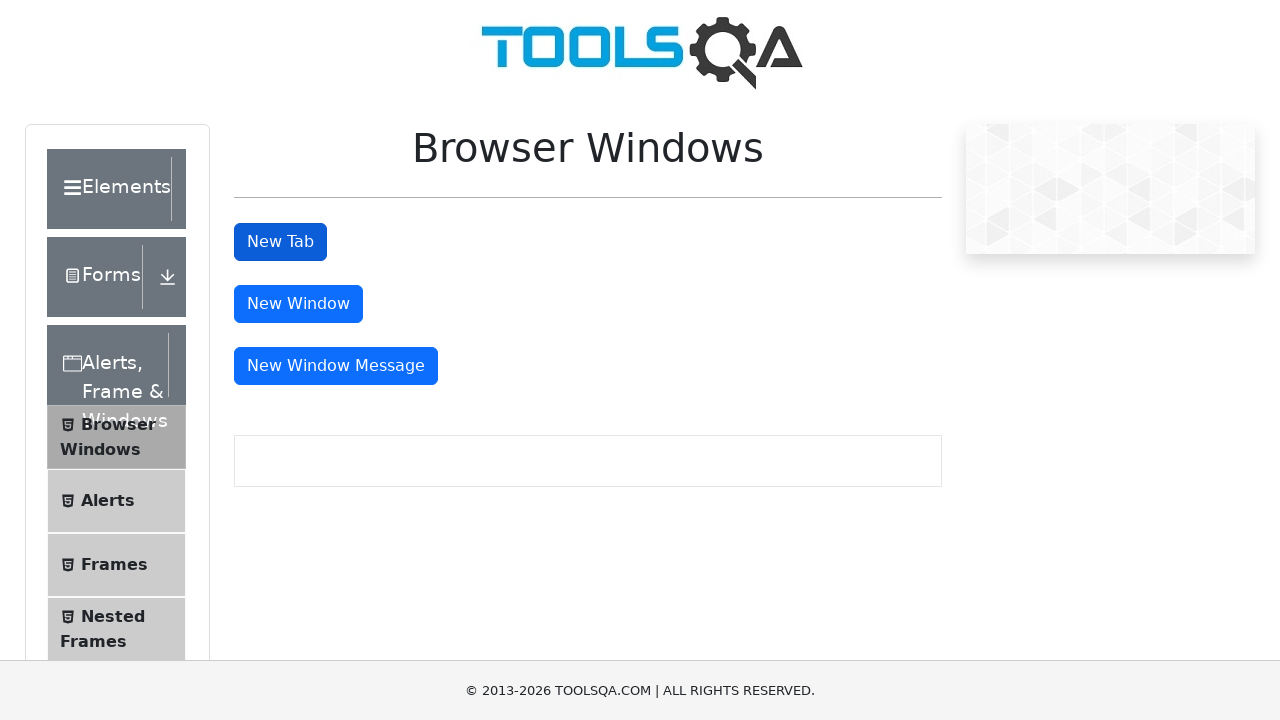